Navigates to a hashtag analytics page on hashtags.org and waits for the page to load

Starting URL: https://www.hashtags.org/analytics/shib/

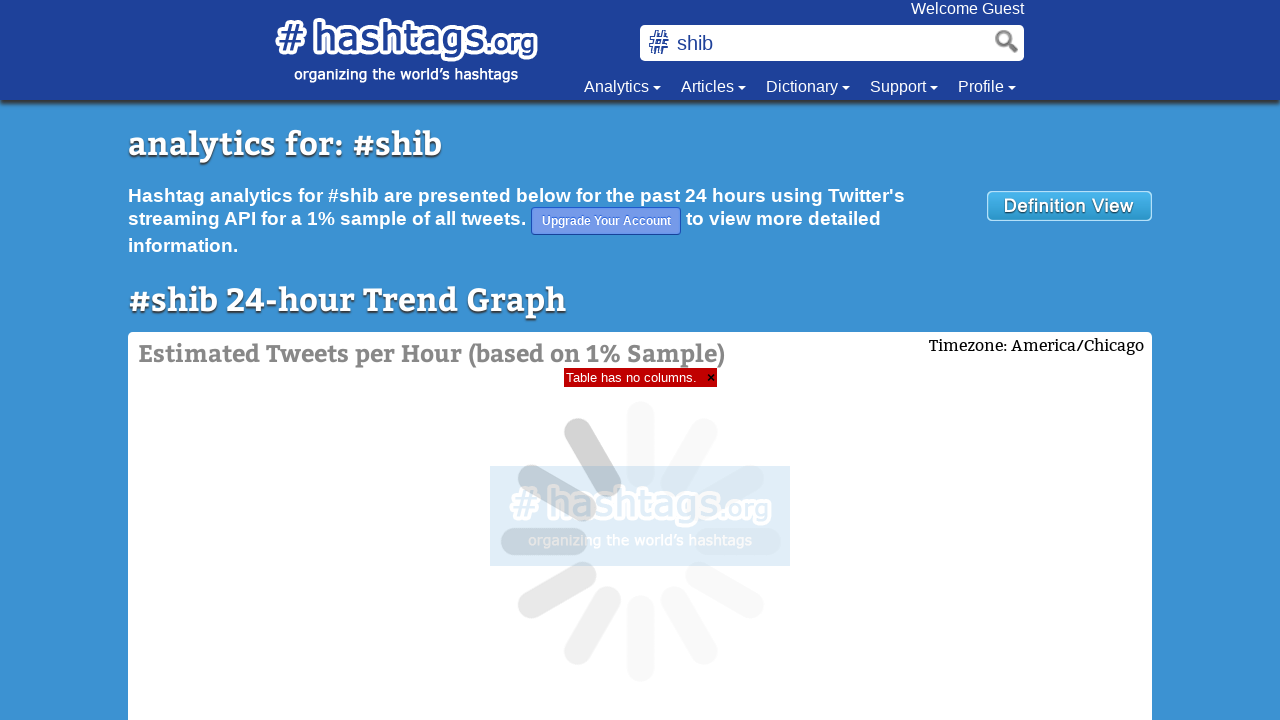

Waited for hashtag analytics page to reach networkidle state
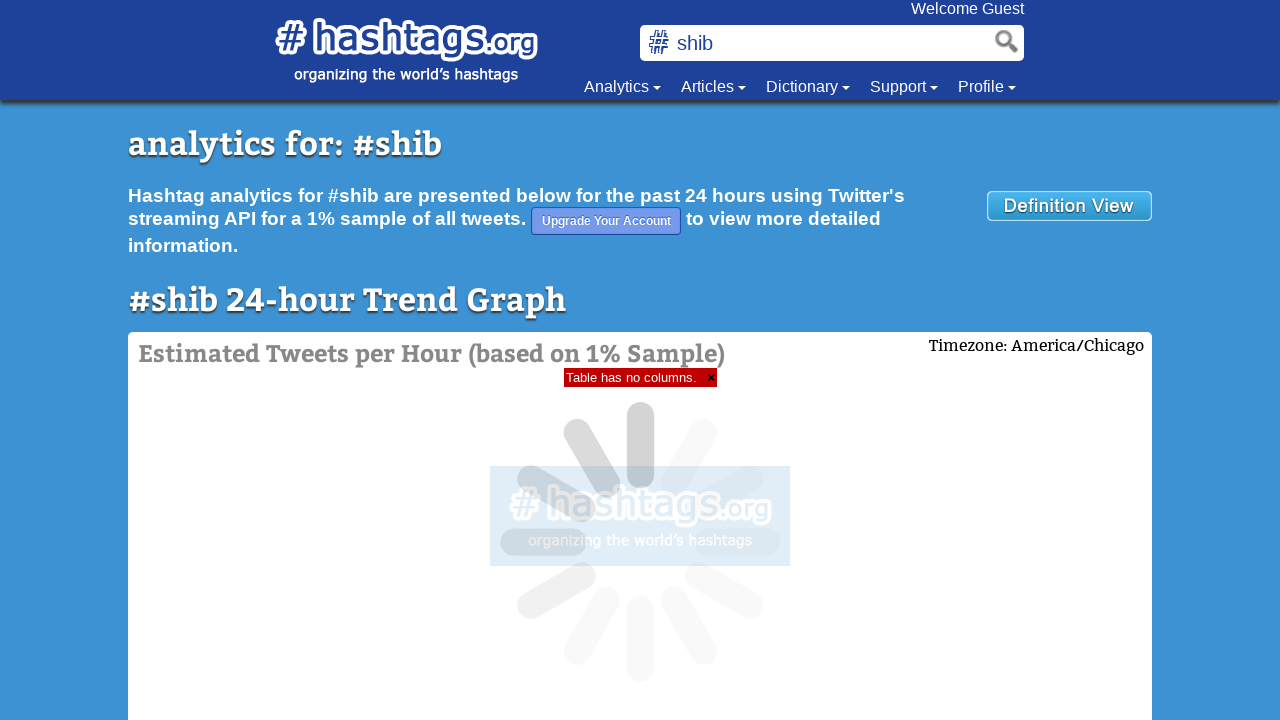

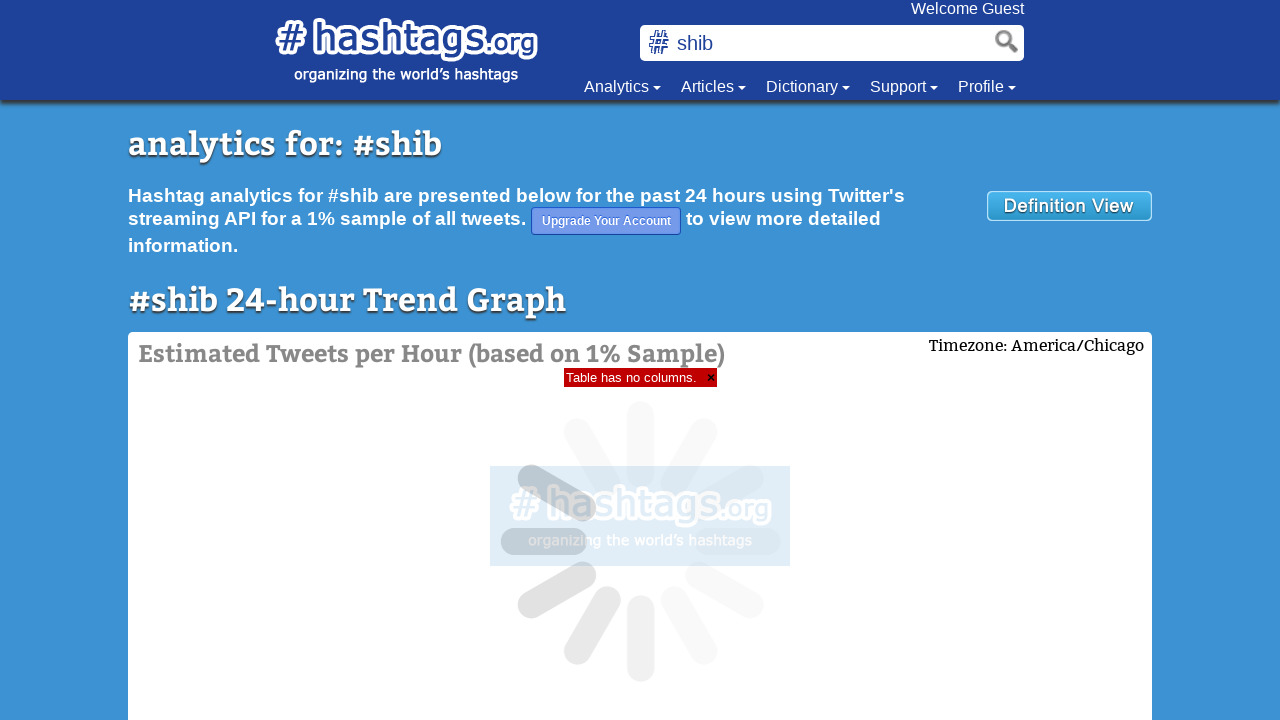